Clicks on the Left button on the buttons demo page

Starting URL: https://formy-project.herokuapp.com/buttons

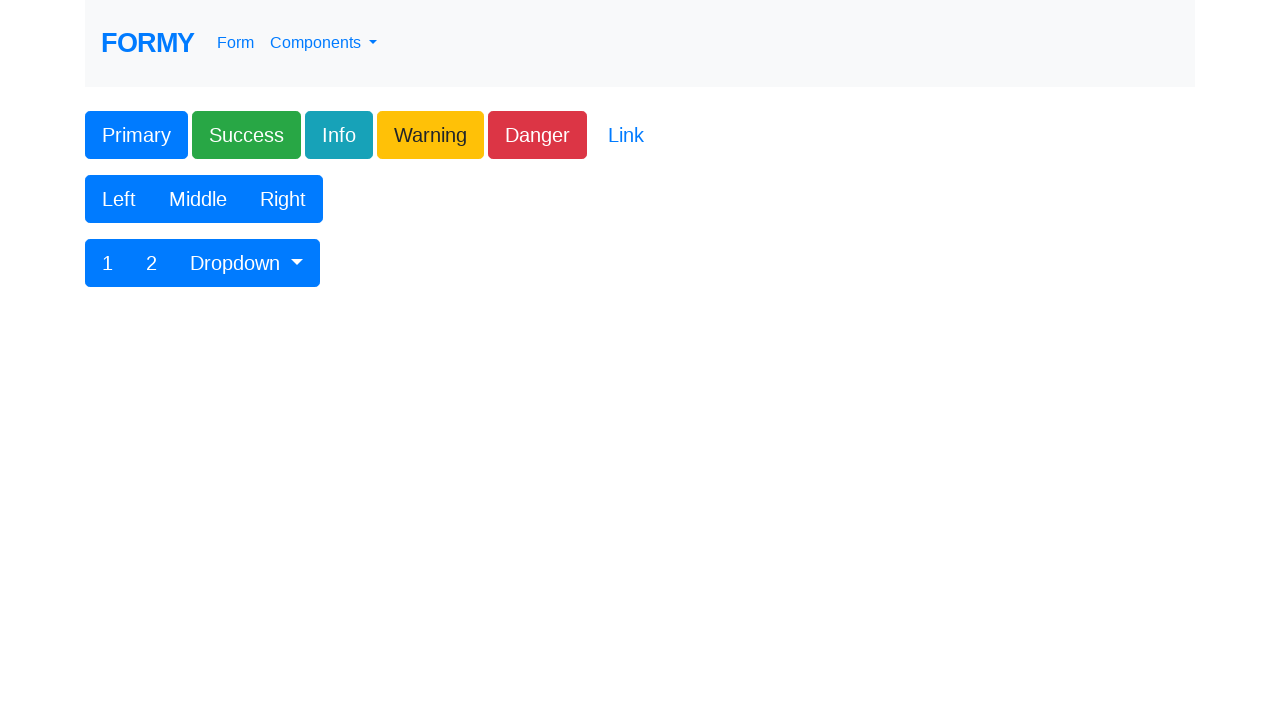

Navigated to buttons demo page
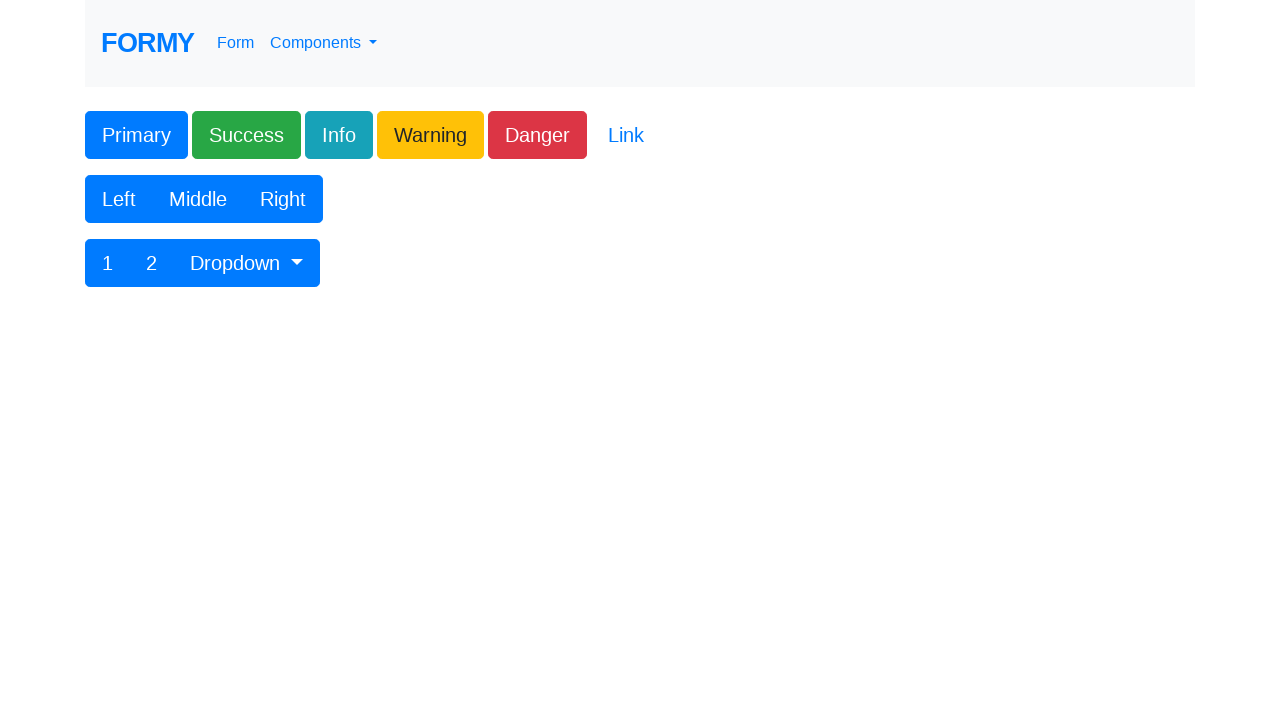

Clicked on the Left button at (119, 199) on button:has-text('Left')
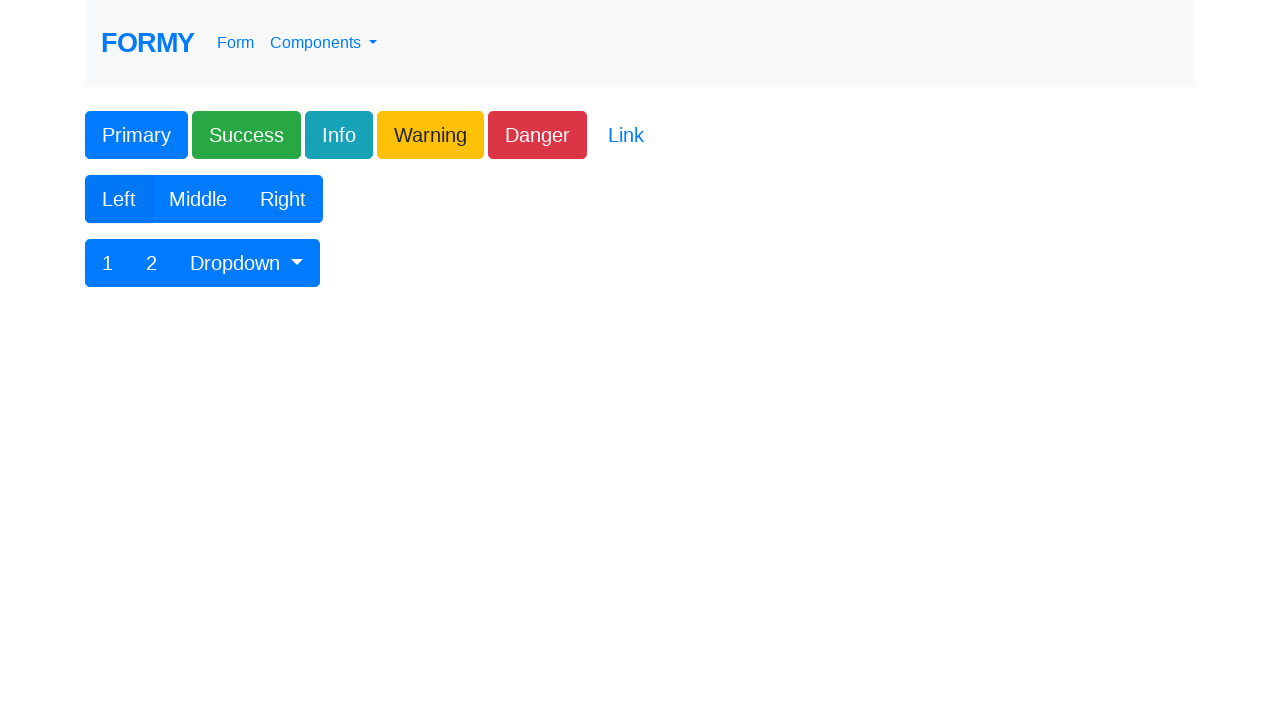

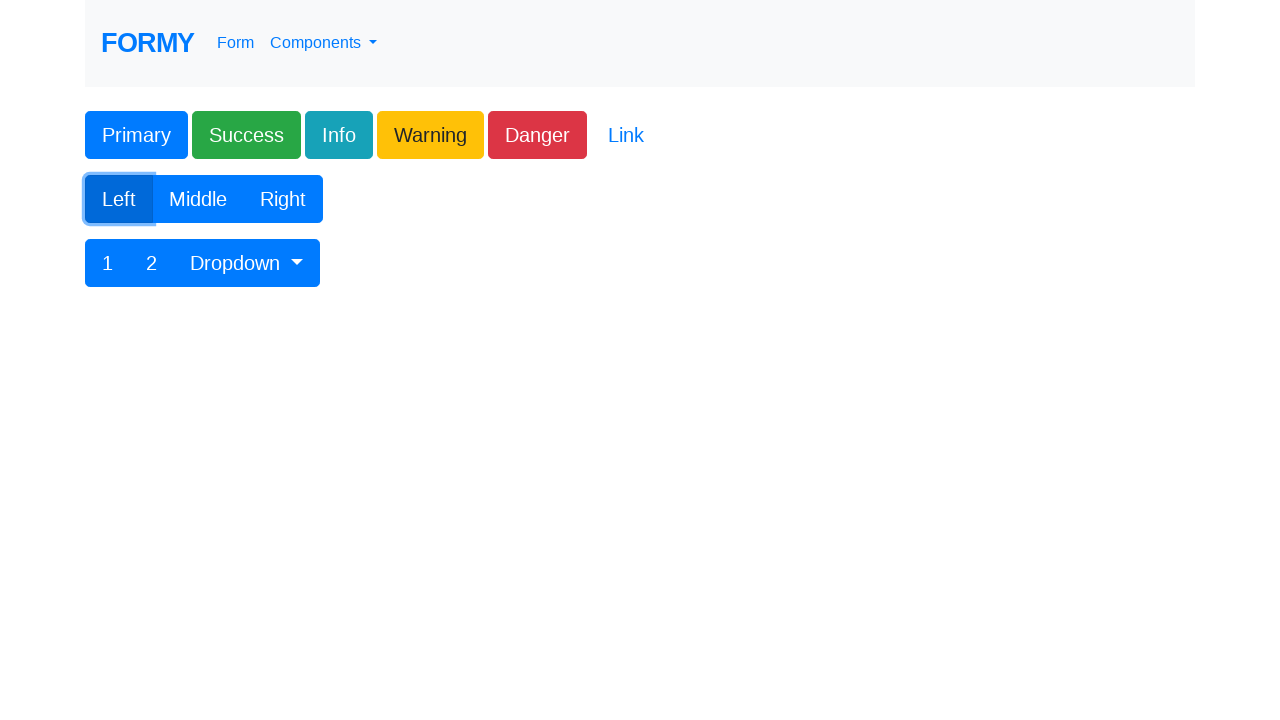